Clicks on My Account link and verifies the page title

Starting URL: https://alchemy.hguy.co/lms

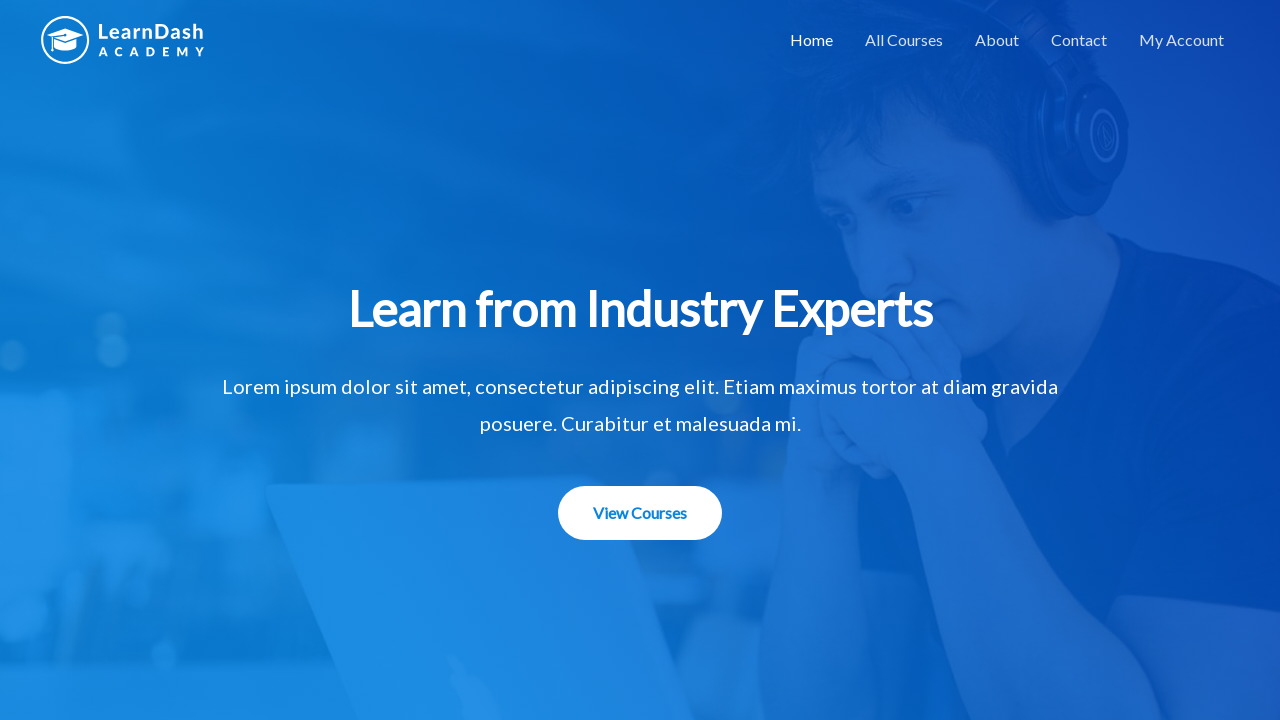

Clicked on My Account link at (1182, 40) on text=My Account
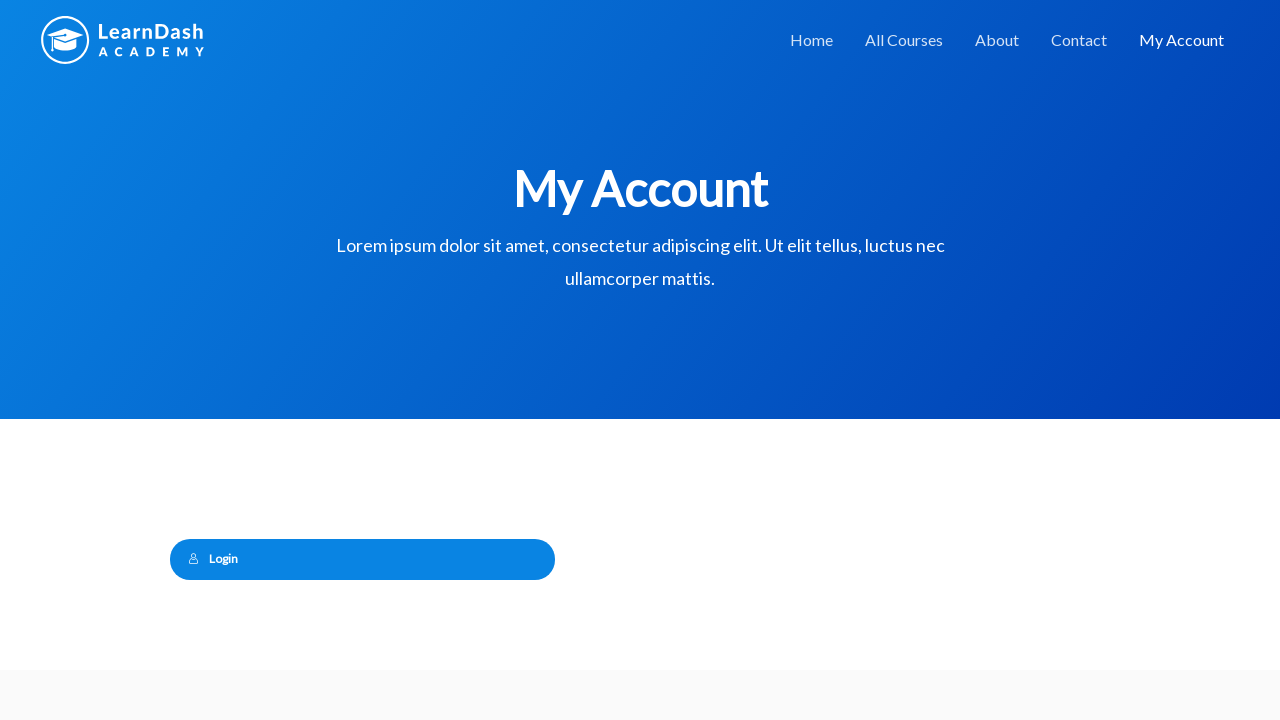

Waited for page to load (domcontentloaded)
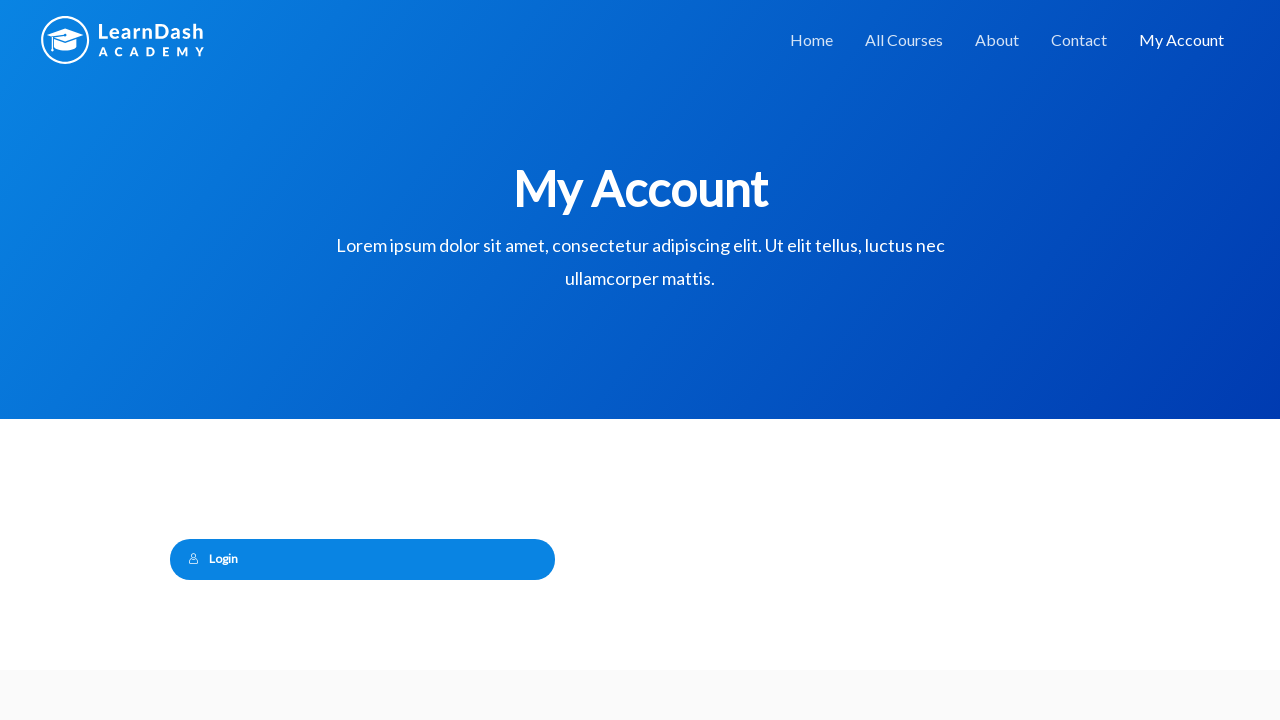

Verified page title is 'My Account – Alchemy LMS'
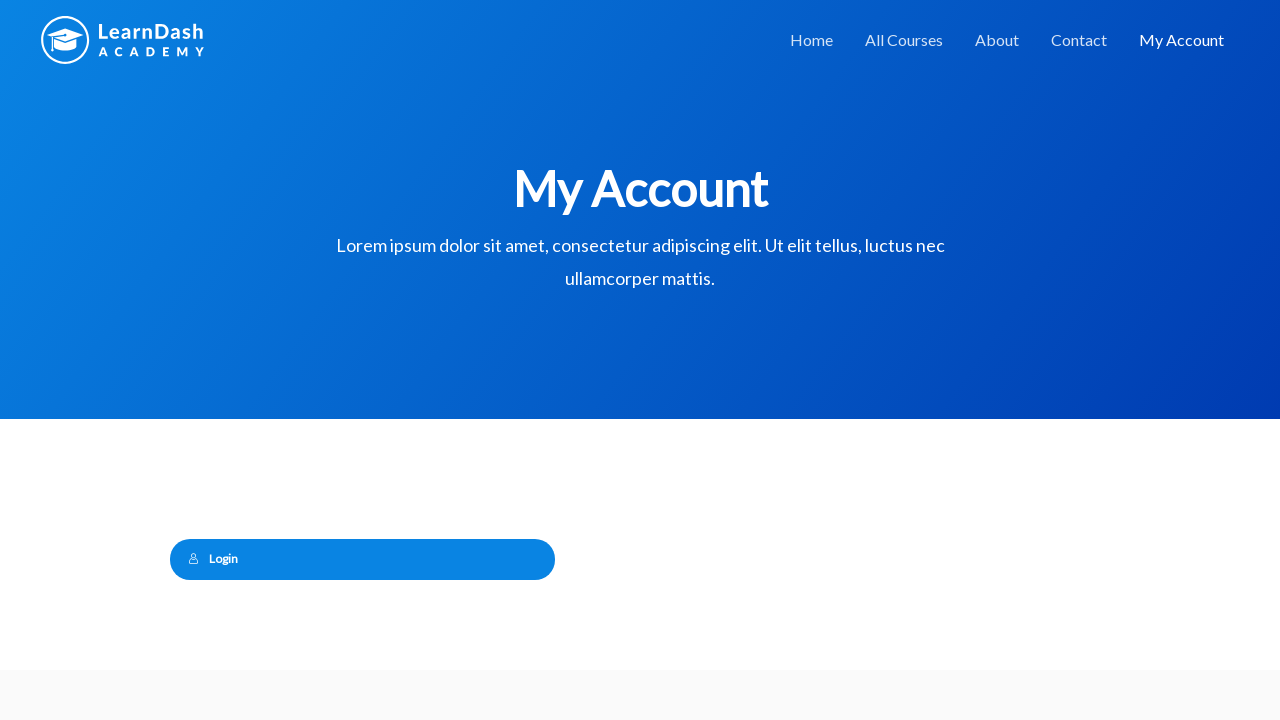

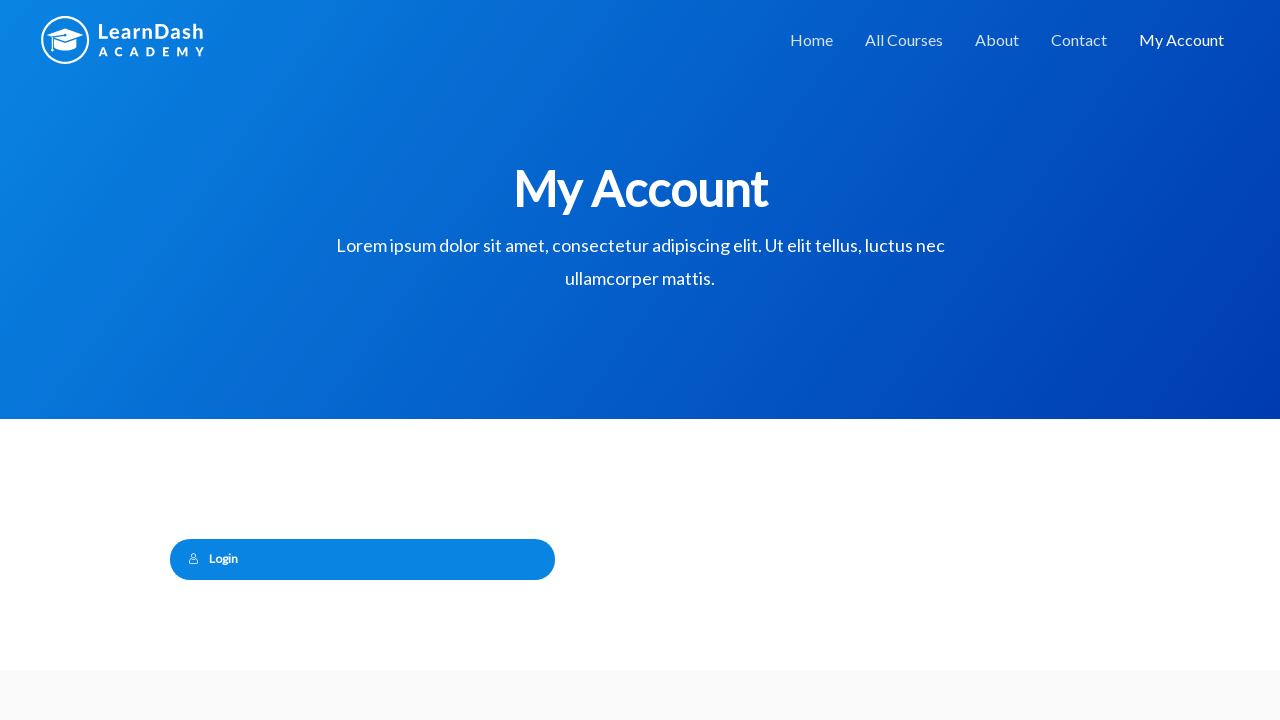